Tests page scrolling functionality by navigating to HDFC Bank website and scrolling down the page using JavaScript execution.

Starting URL: http://hdfcbank.com/

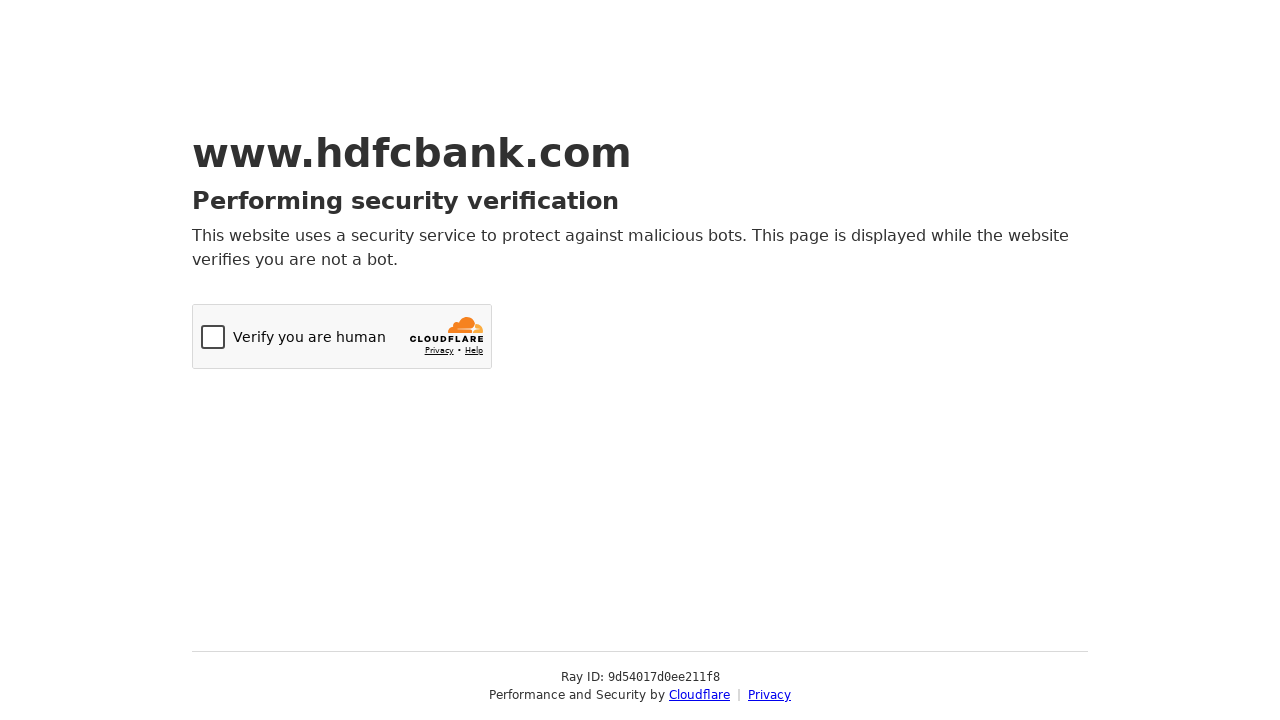

Navigated to HDFC Bank website at http://hdfcbank.com/
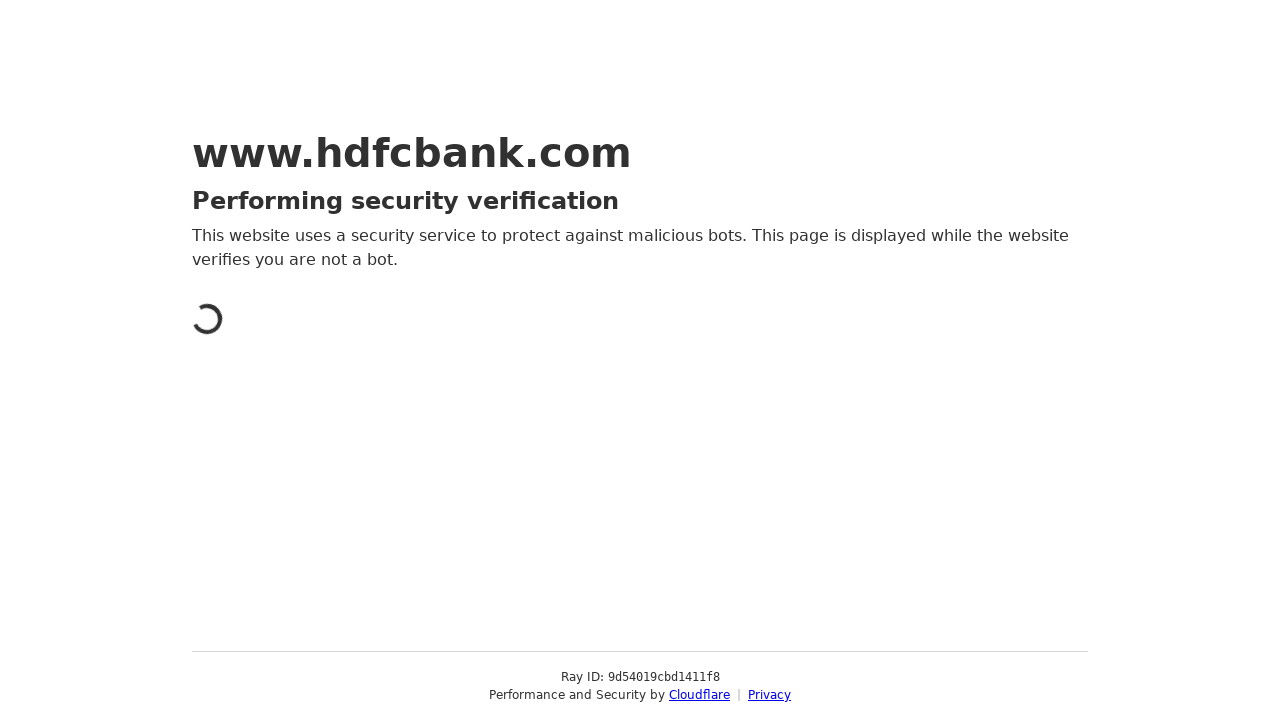

Scrolled down the page by 1000 pixels using JavaScript
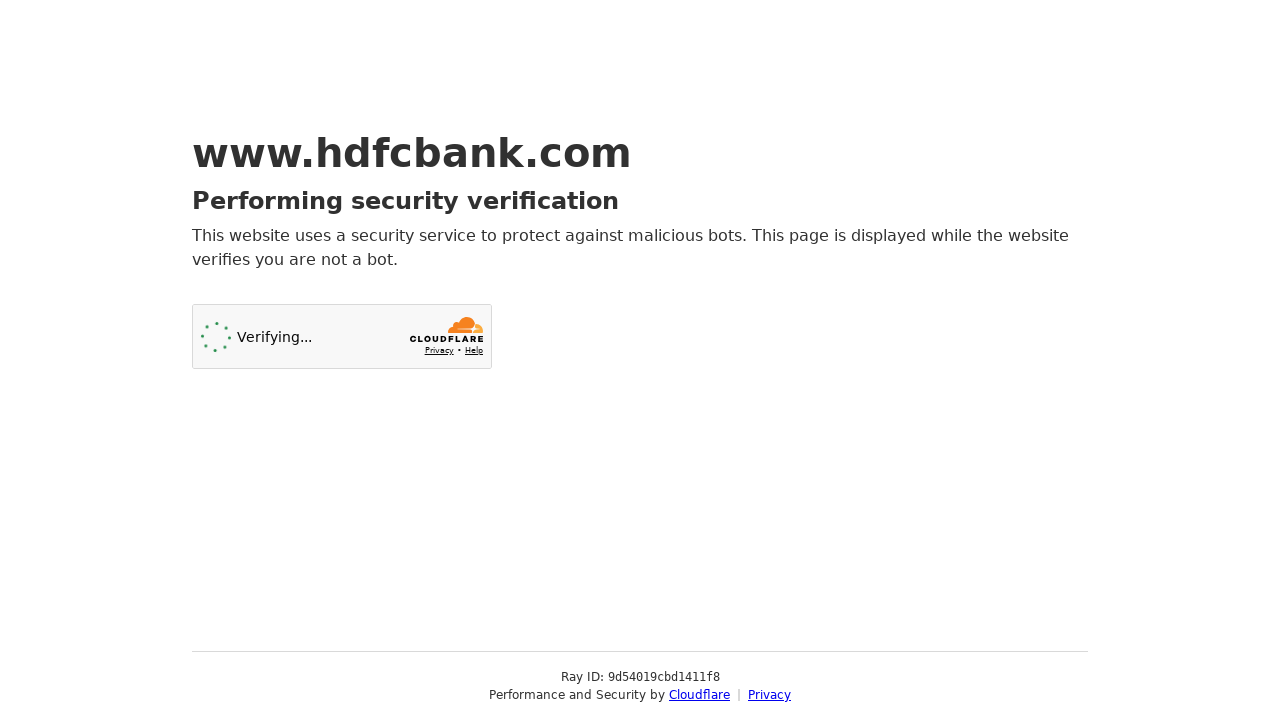

Waited 1000ms to observe scroll effect
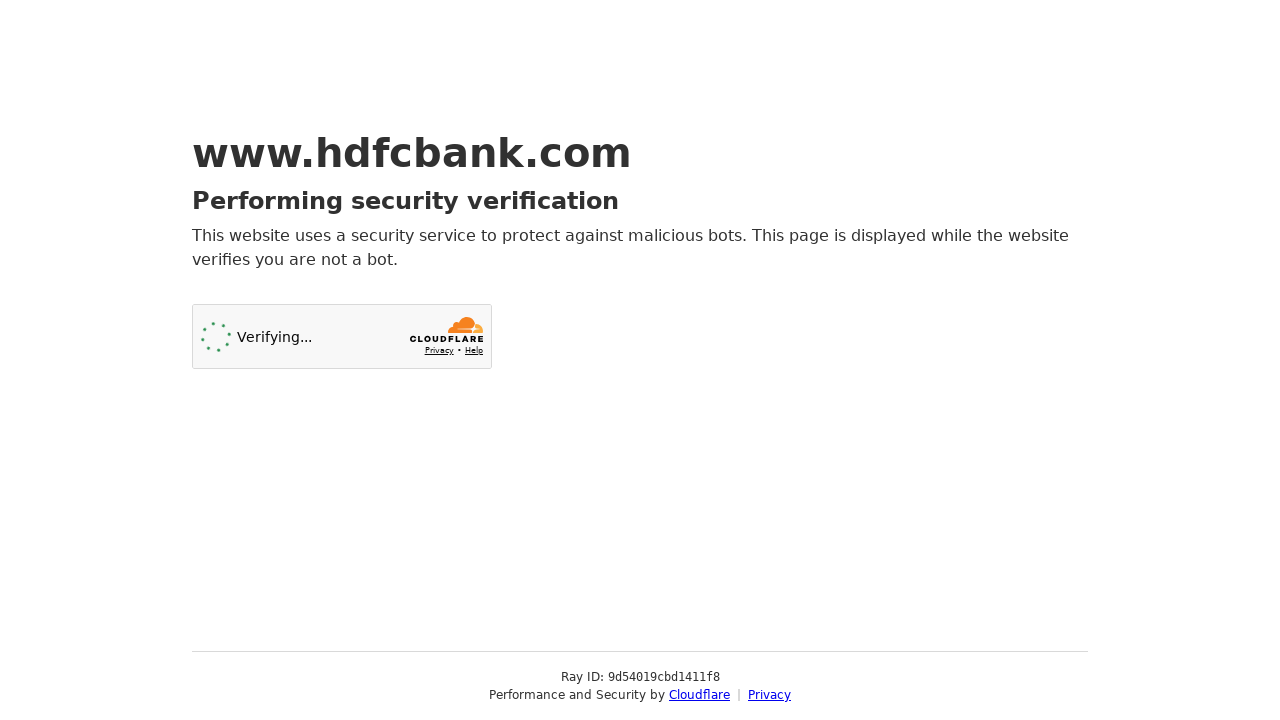

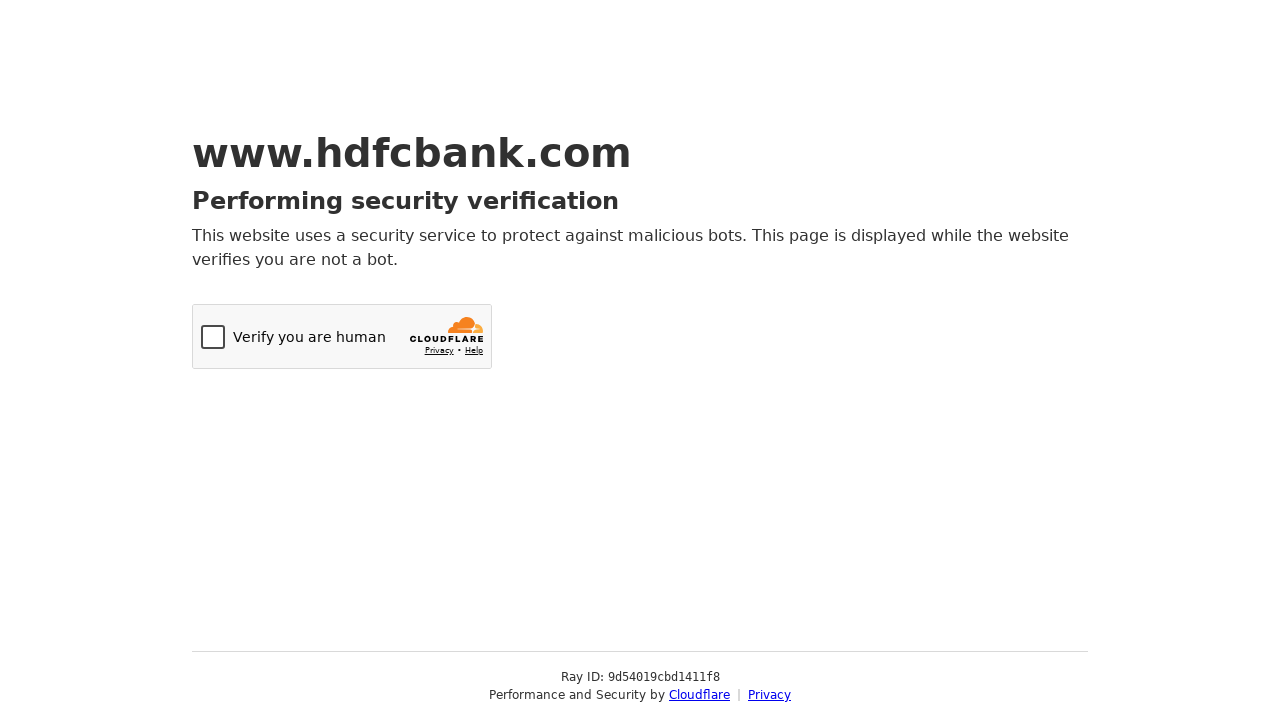